Tests form input functionality by filling various text fields on a practice page using different CSS selector strategies

Starting URL: https://www.letskodeit.com/practice

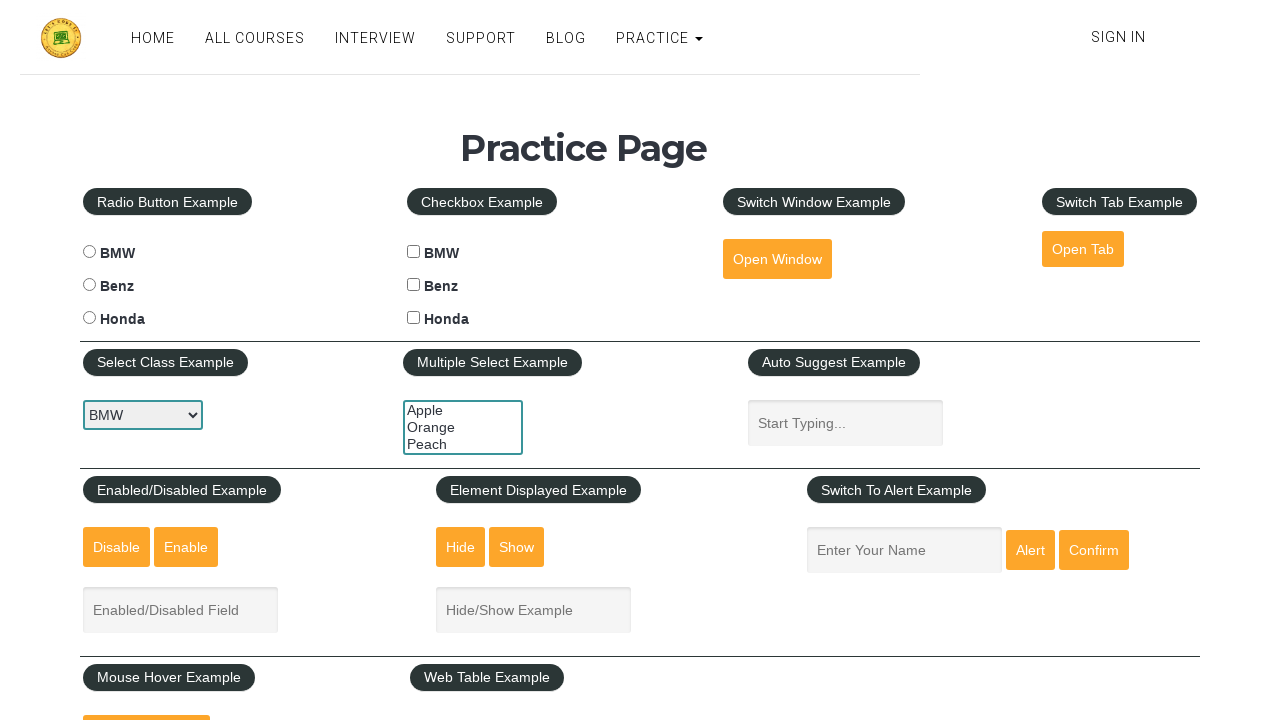

Filled name input field with 'busyQA1' using id selector on input#name
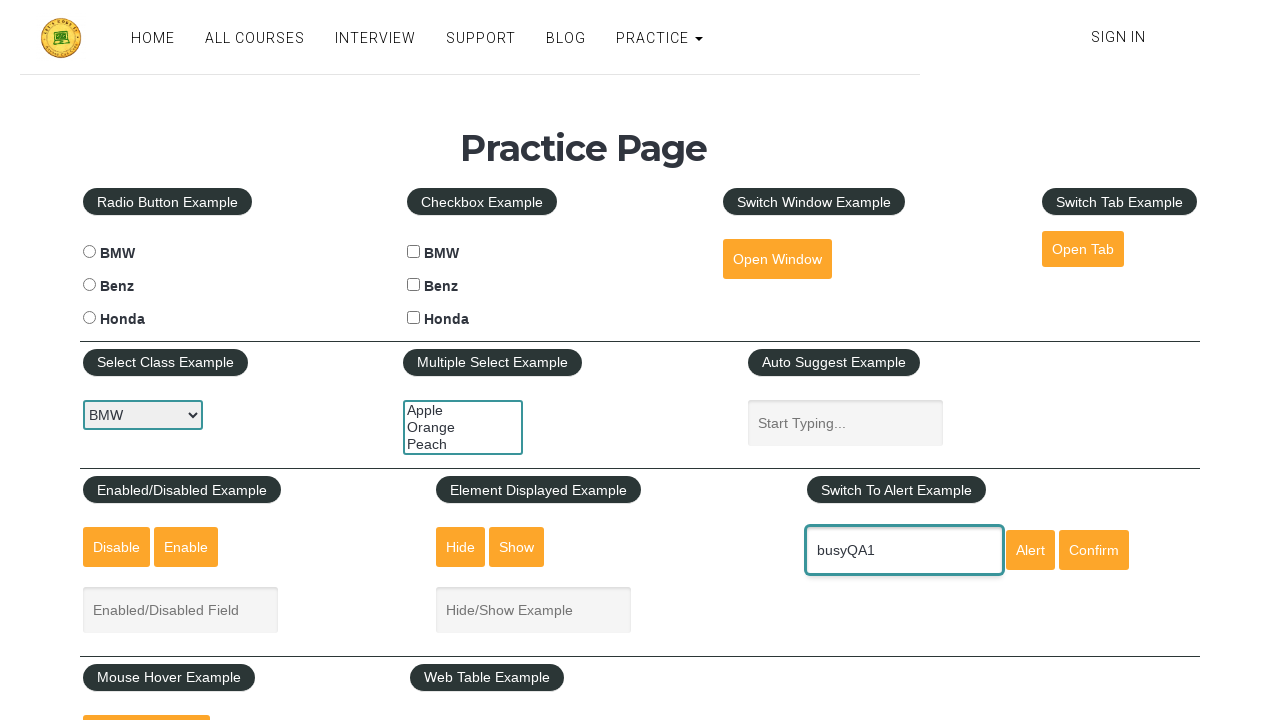

Waited 1 second to observe the input
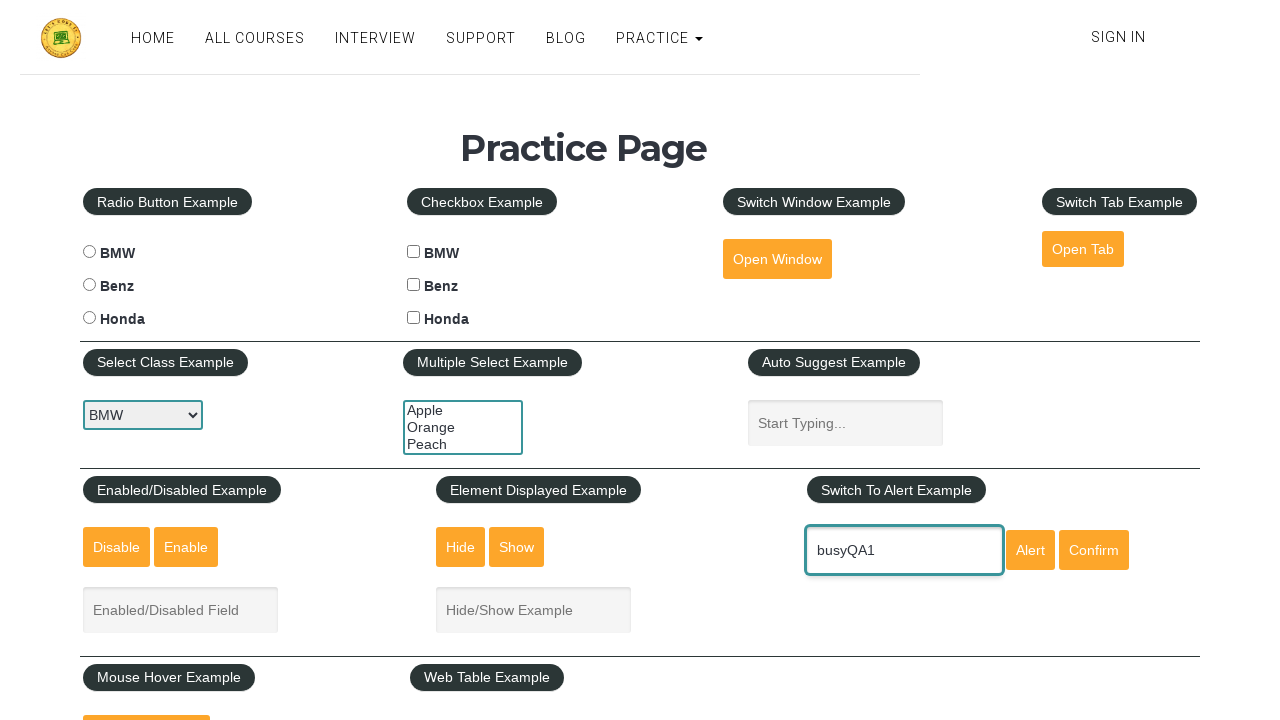

Cleared the name input field on input#name
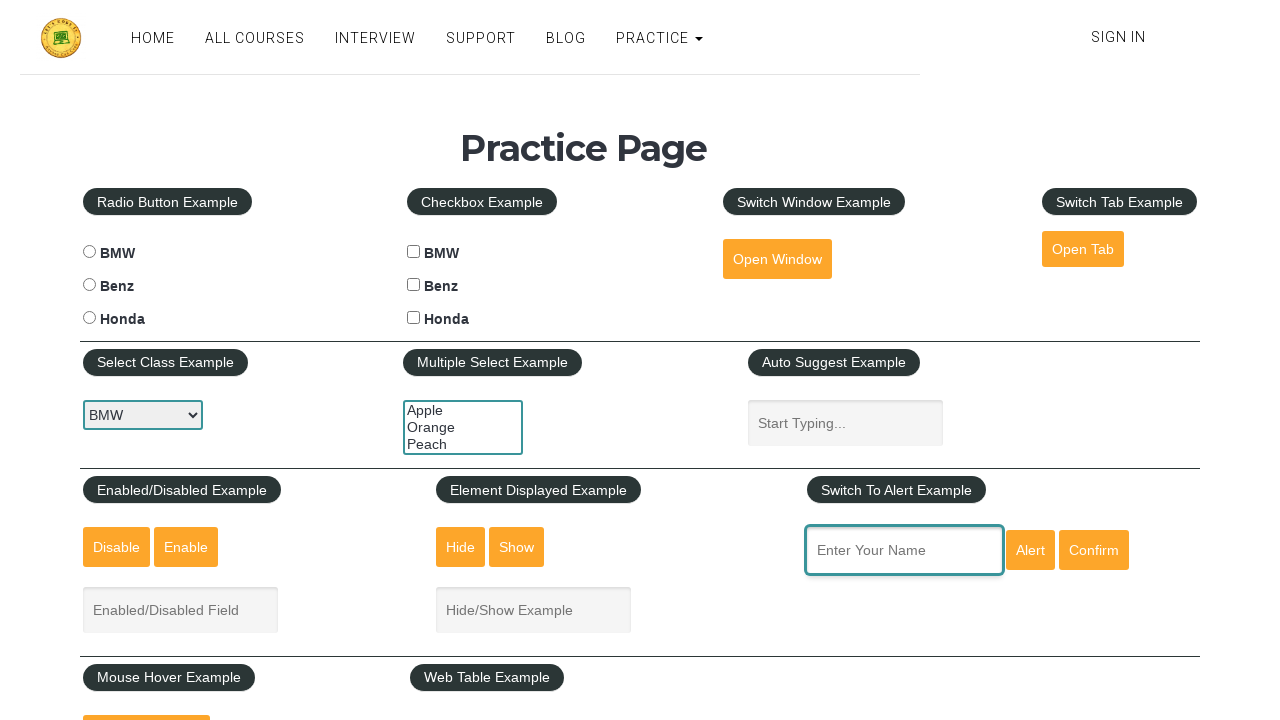

Filled an input field with class 'inputs' with 'busyQA2' on input.inputs >> nth=0
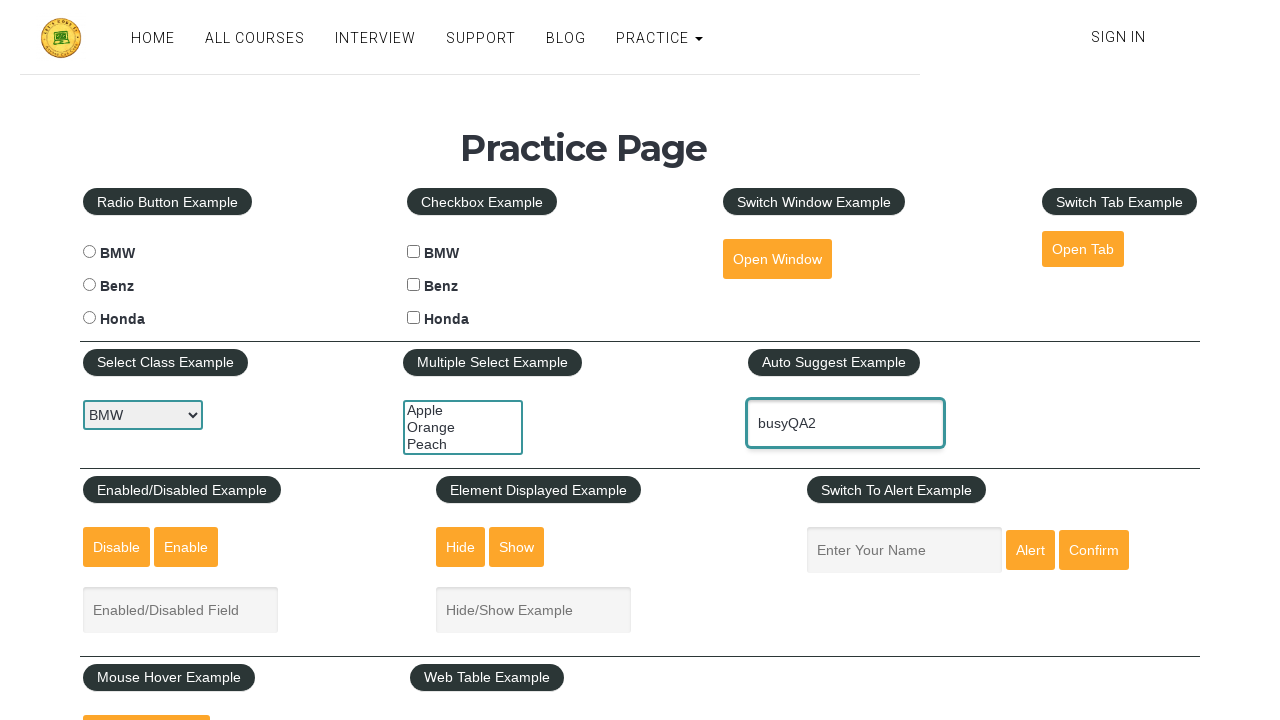

Waited 1 second to observe the input
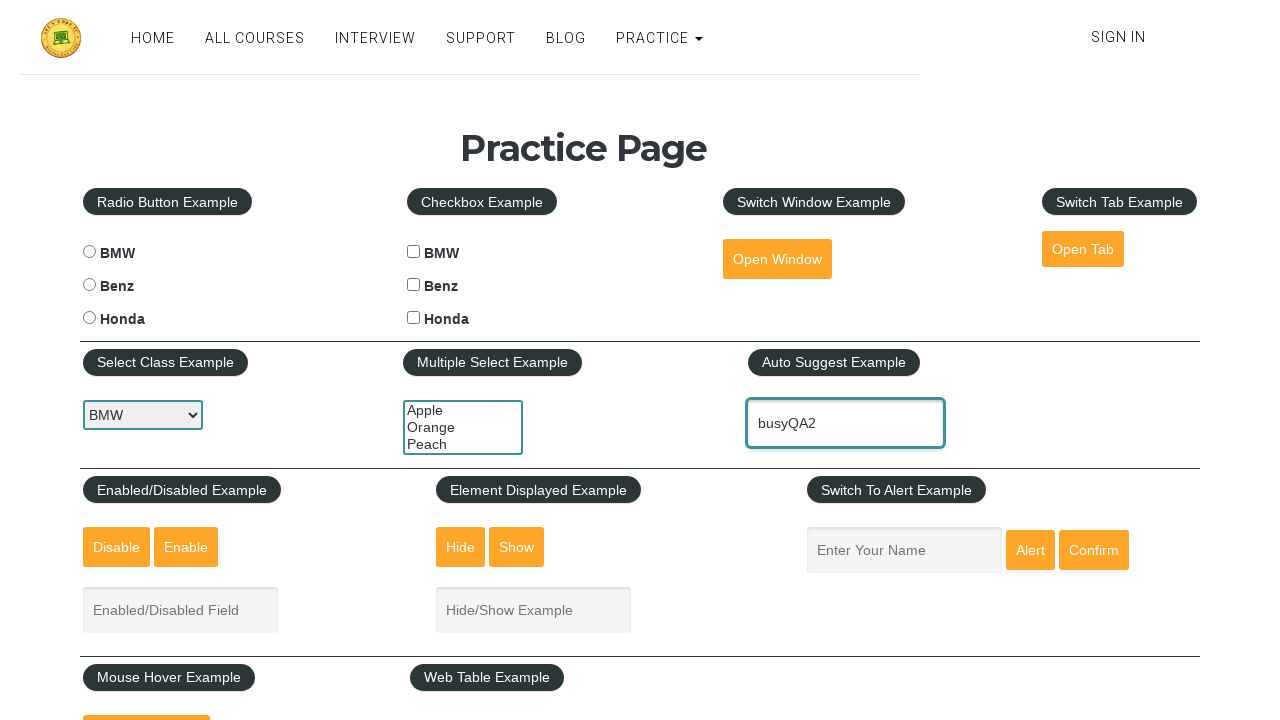

Cleared the input field with class 'inputs' on input.inputs >> nth=0
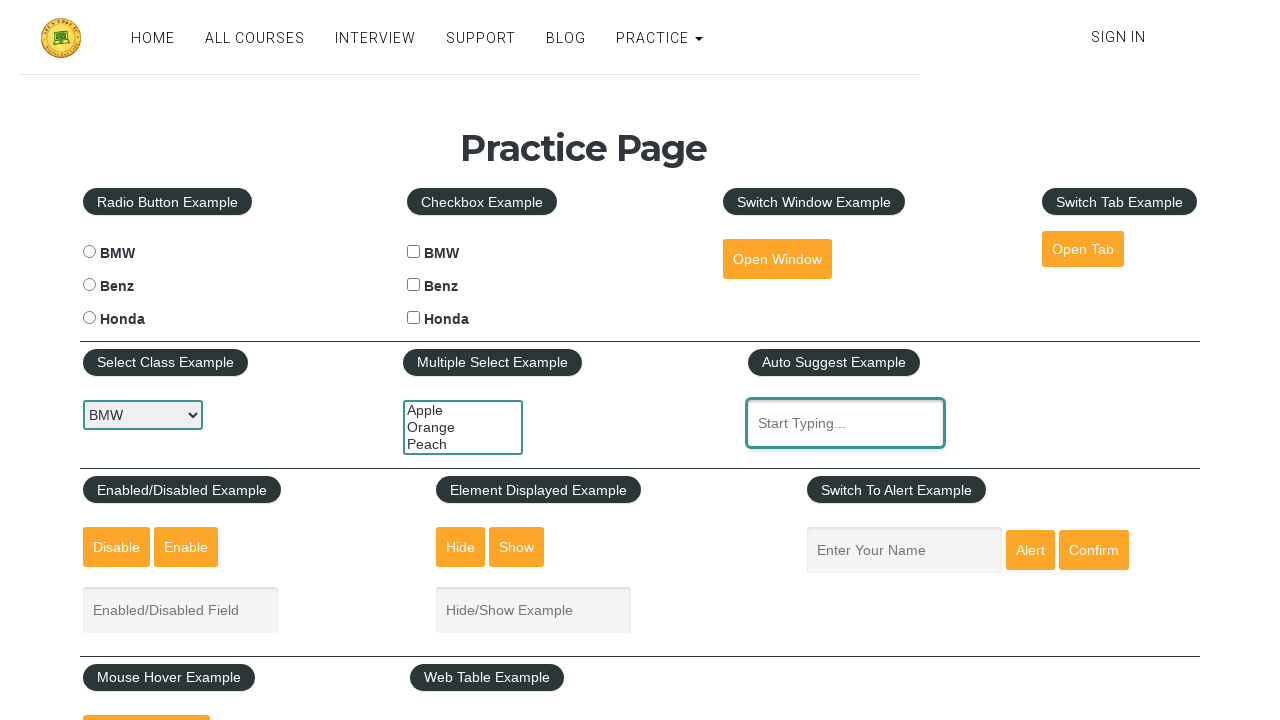

Filled an input field with class 'inputs' with 'busyQA2' on input.inputs >> nth=1
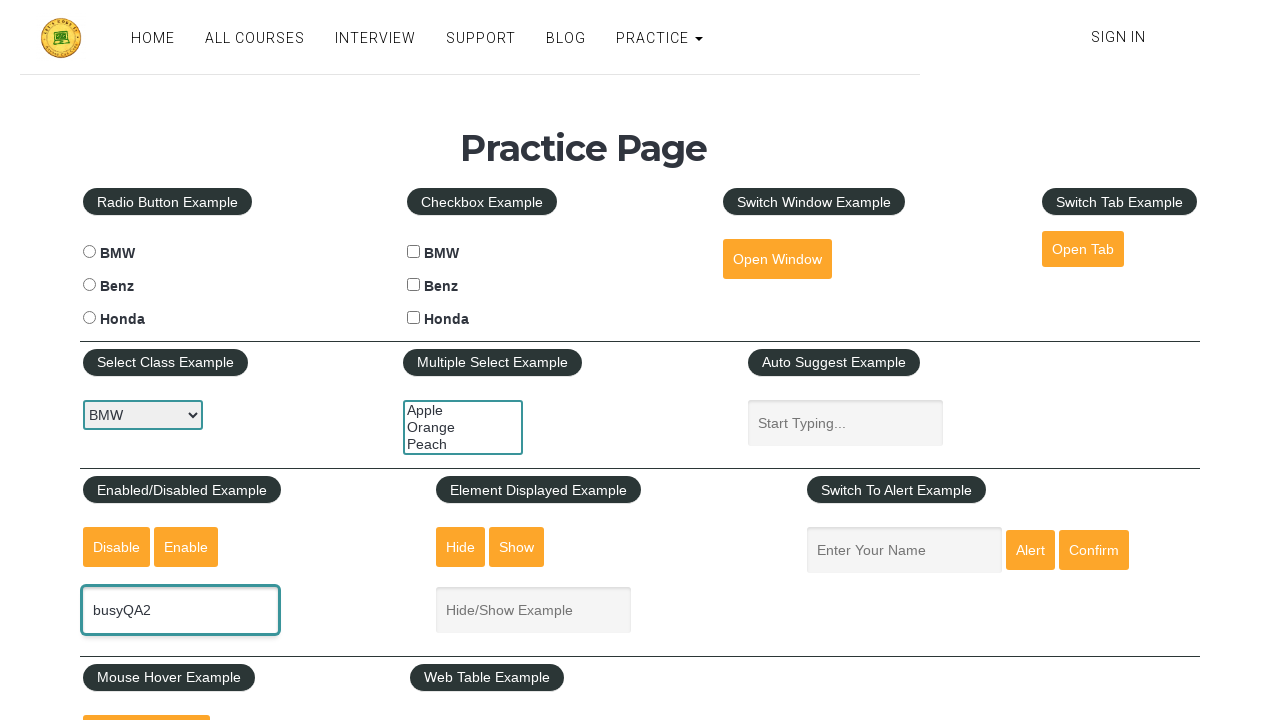

Waited 1 second to observe the input
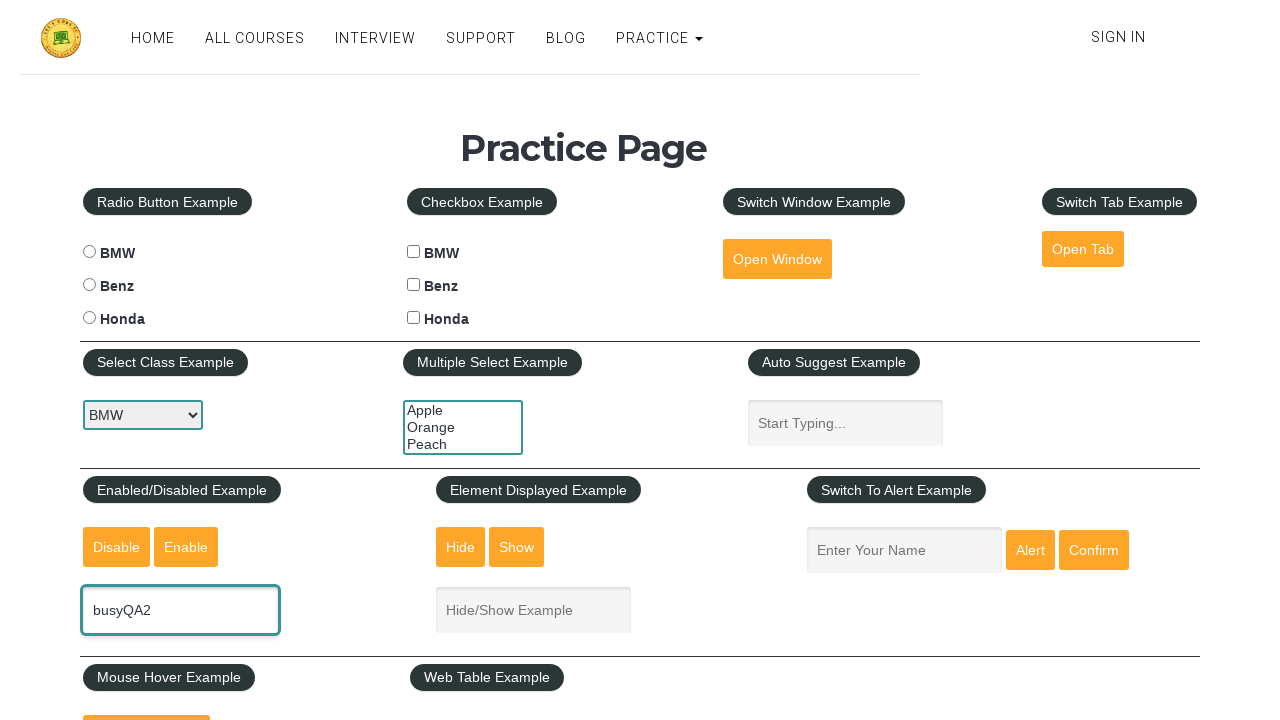

Cleared the input field with class 'inputs' on input.inputs >> nth=1
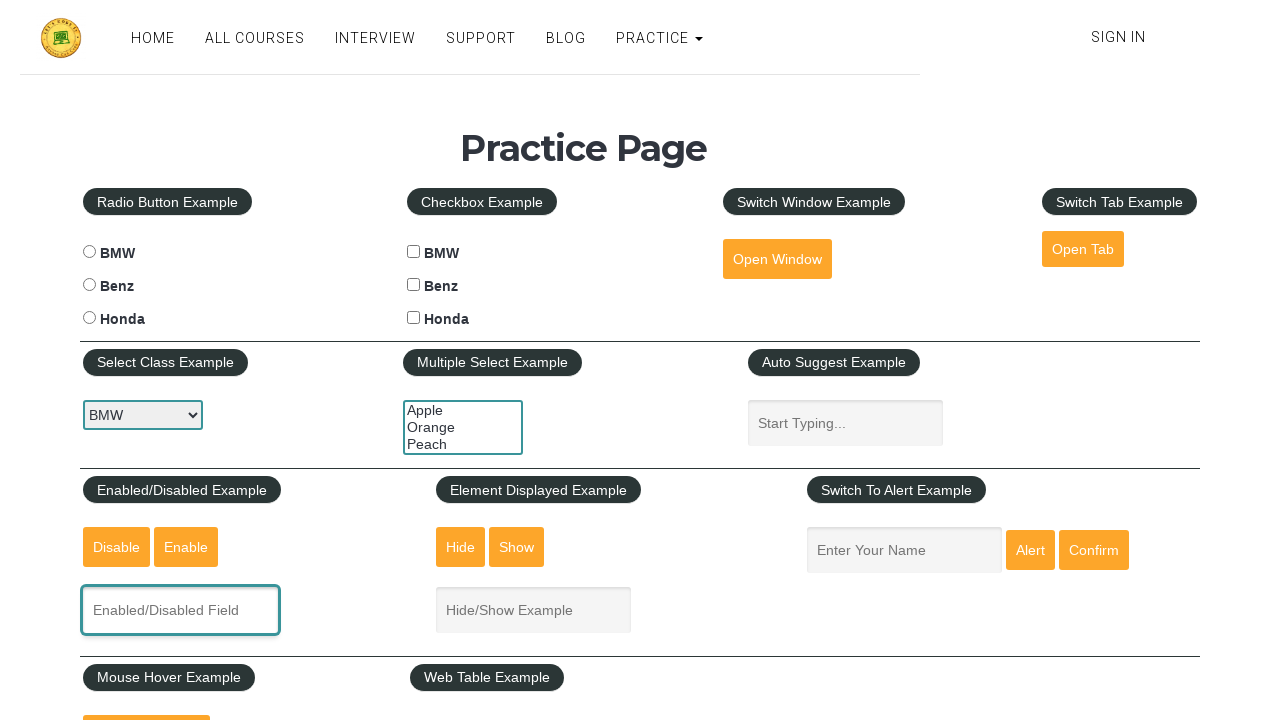

Filled an input field with class 'inputs' with 'busyQA2' on input.inputs >> nth=2
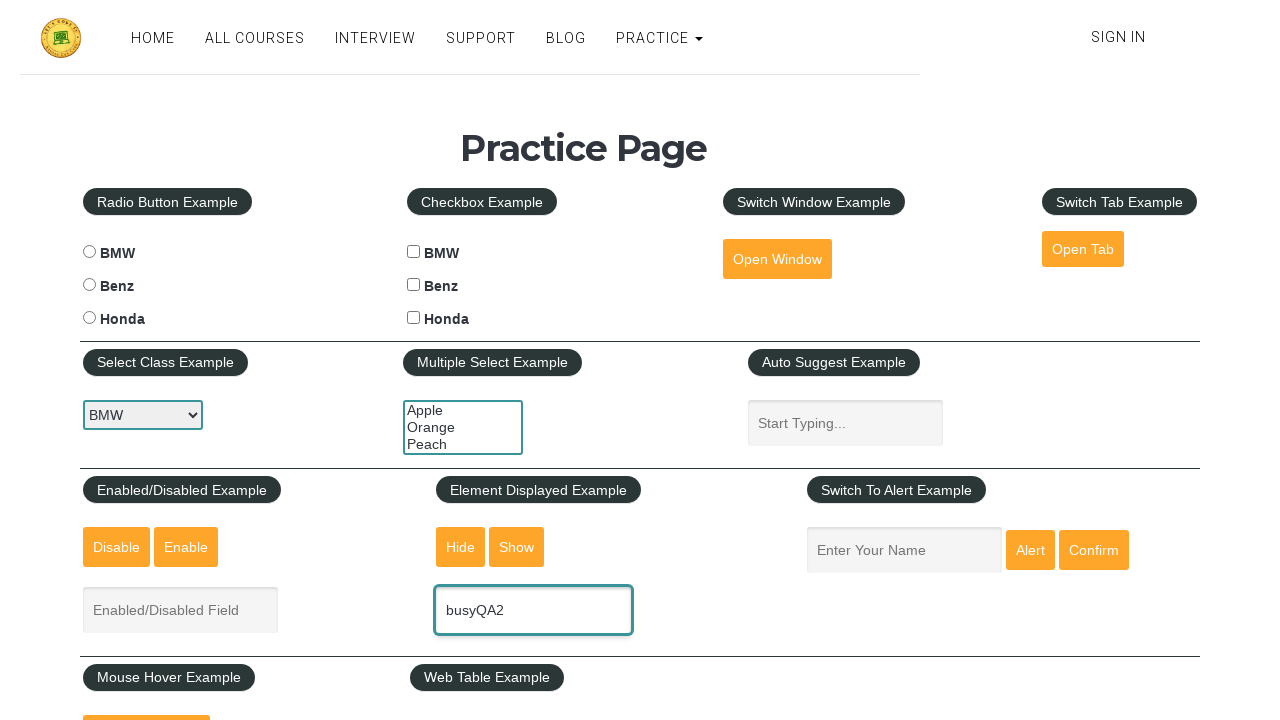

Waited 1 second to observe the input
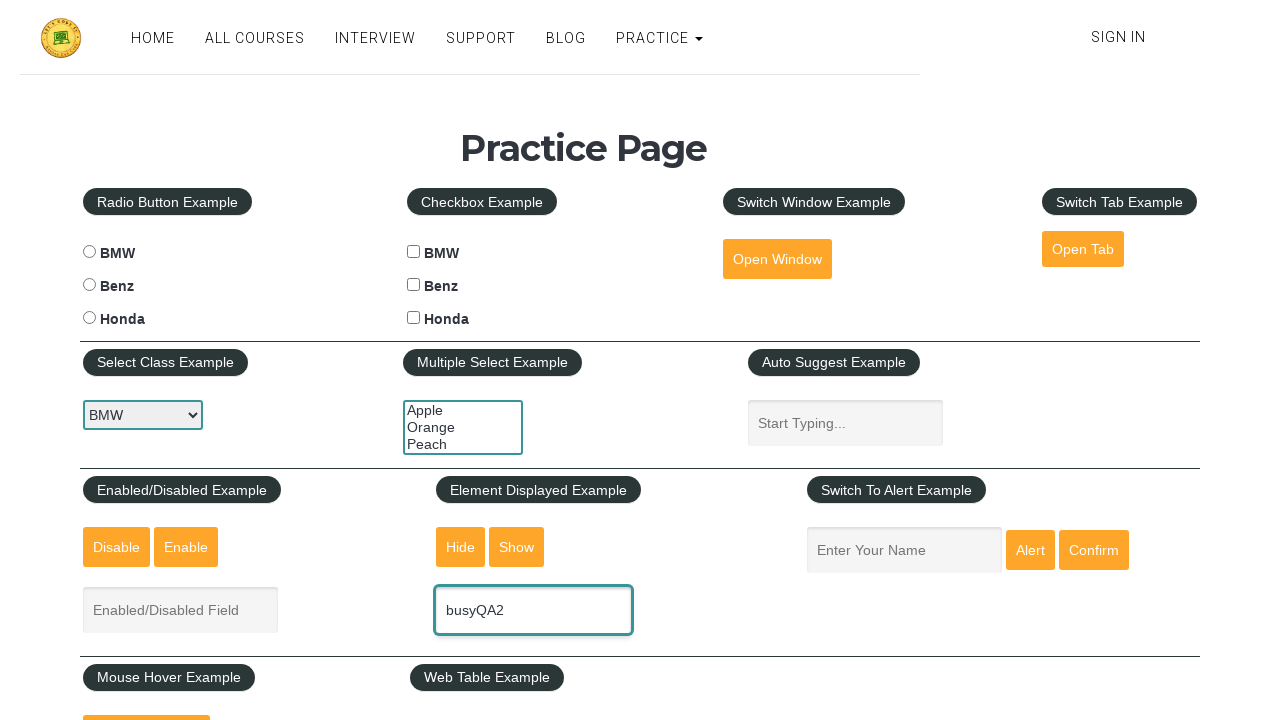

Cleared the input field with class 'inputs' on input.inputs >> nth=2
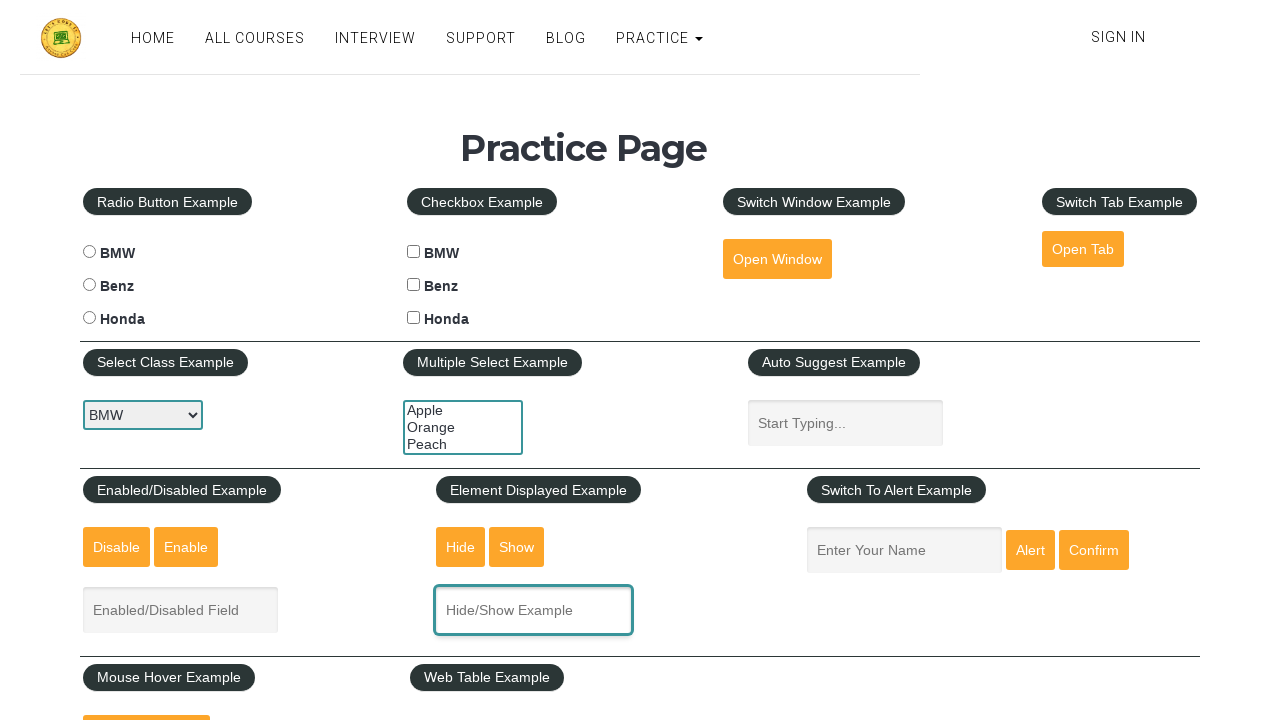

Filled an input field with class 'inputs' with 'busyQA2' on input.inputs >> nth=3
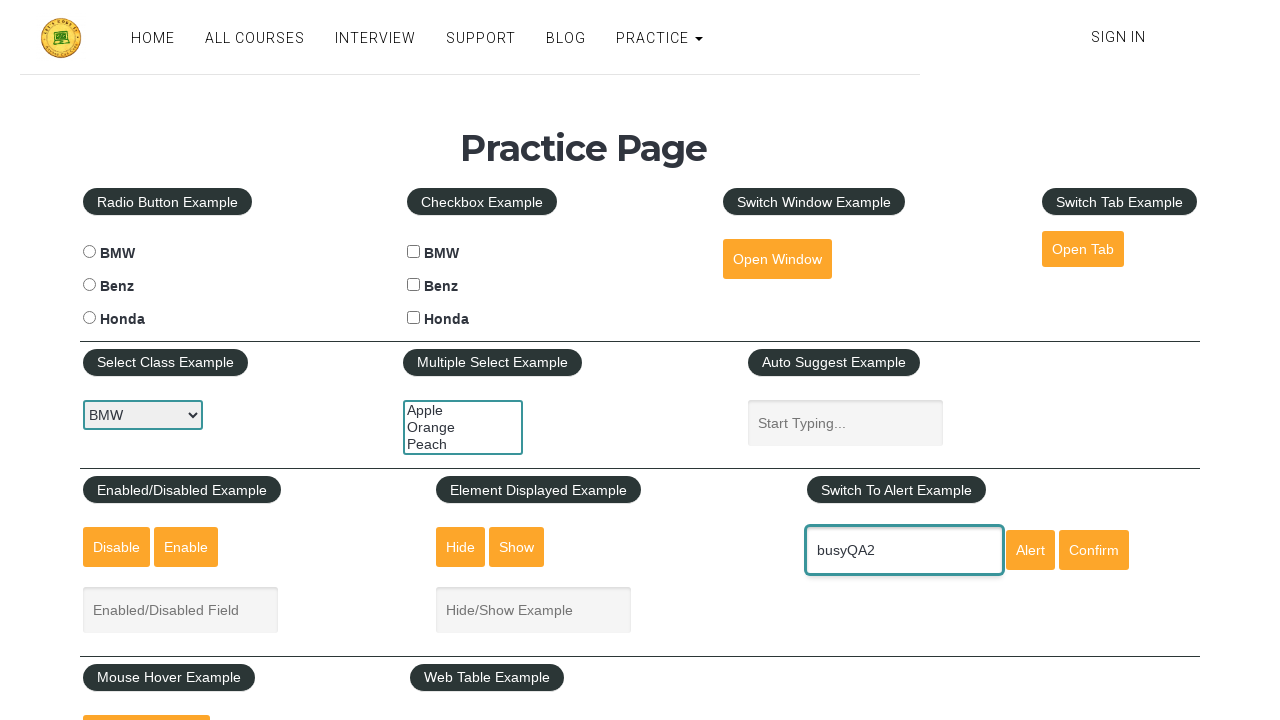

Waited 1 second to observe the input
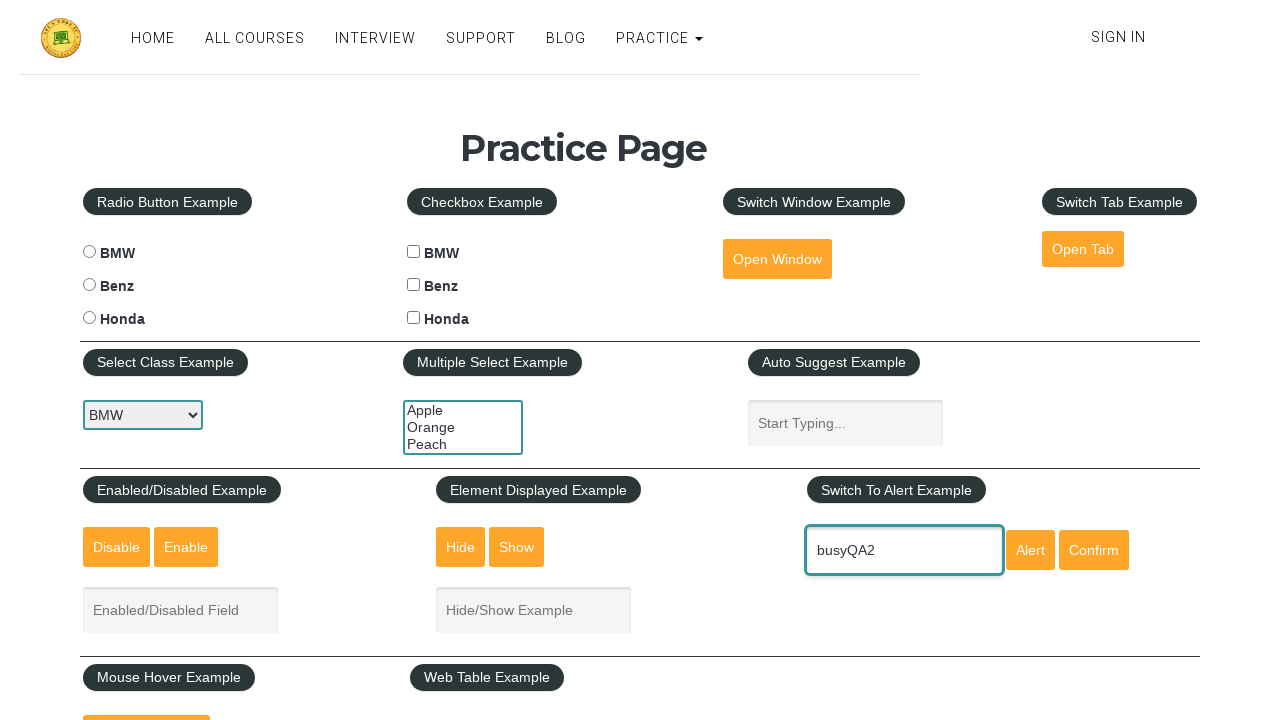

Cleared the input field with class 'inputs' on input.inputs >> nth=3
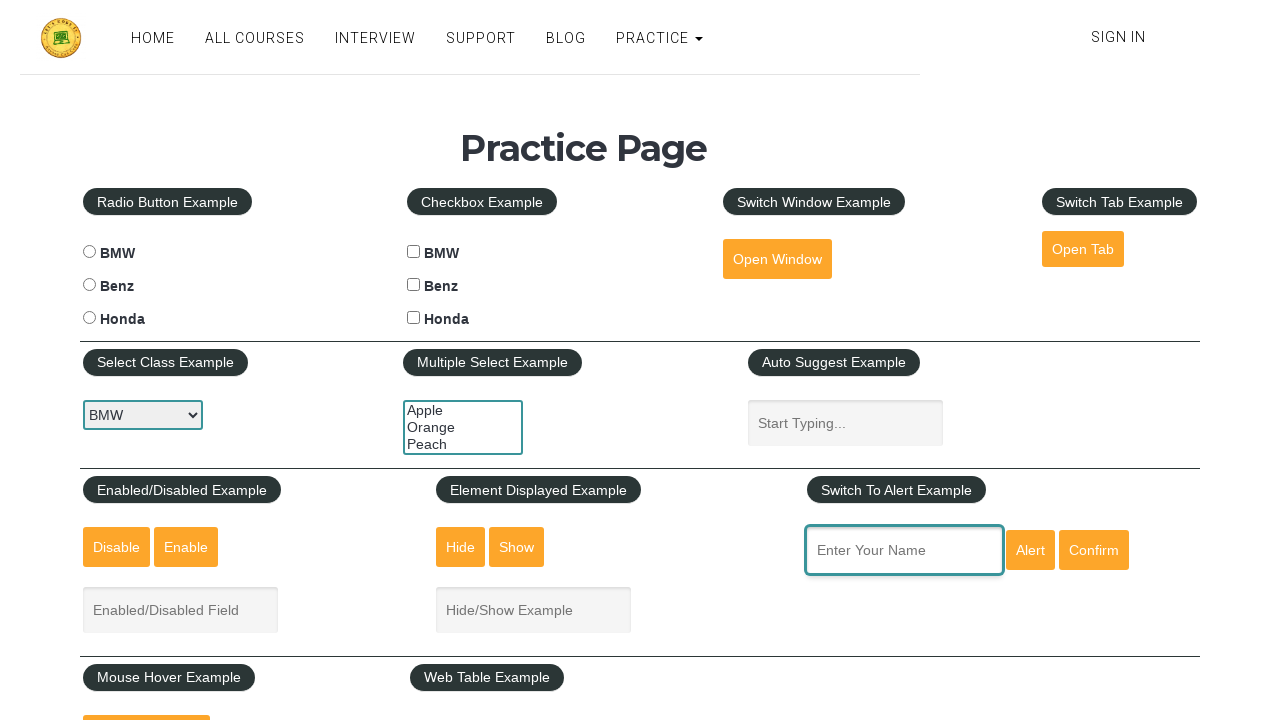

Filled name input field with 'TagAttribute' using attribute selector on input[id=name]
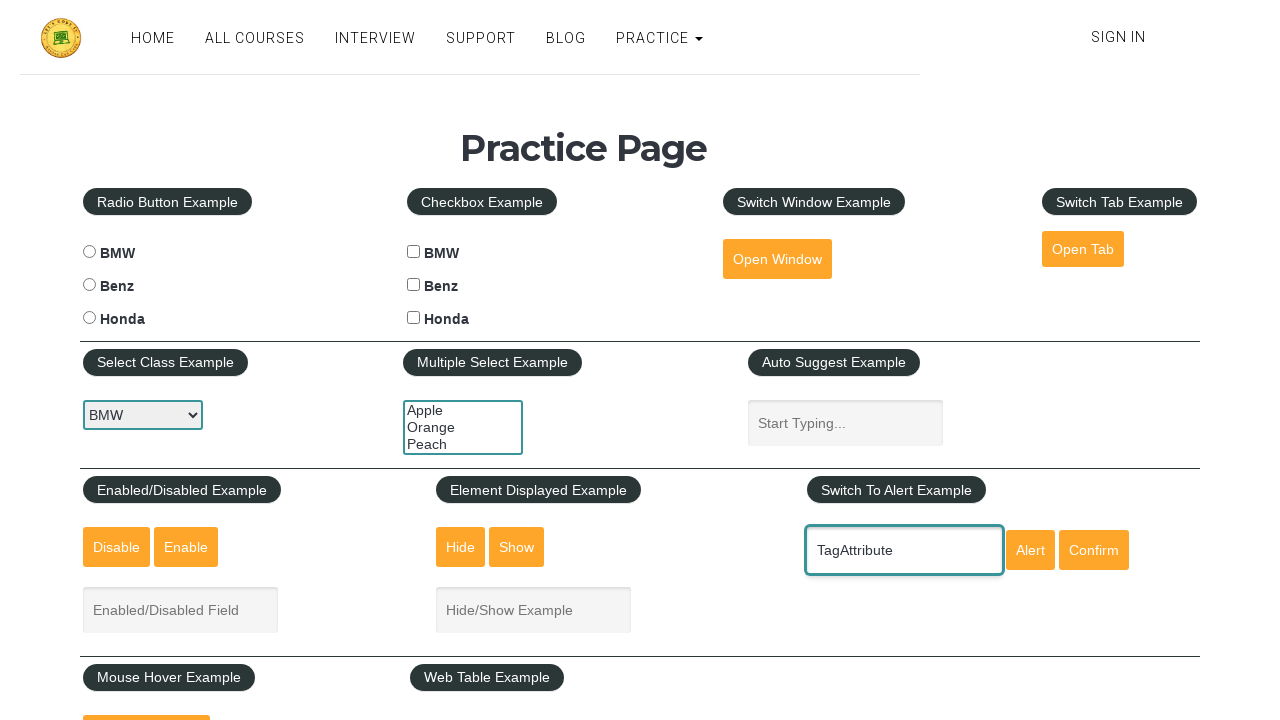

Waited 2 seconds to observe the input
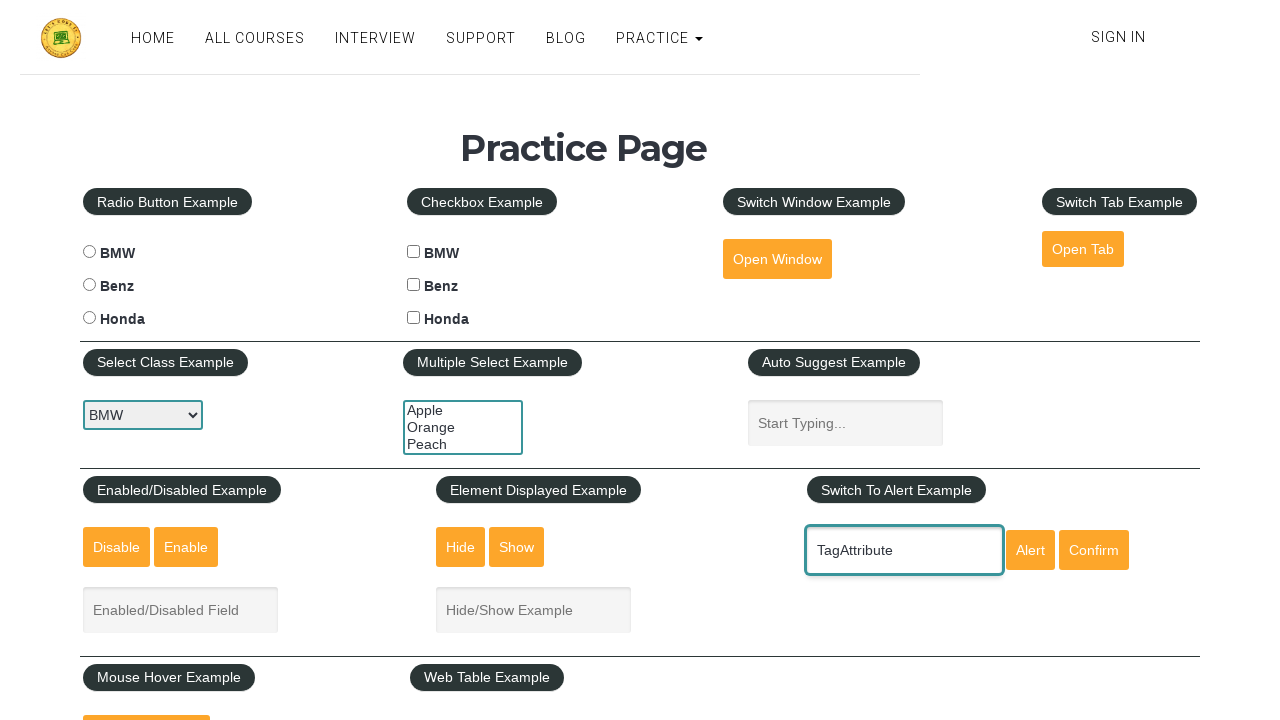

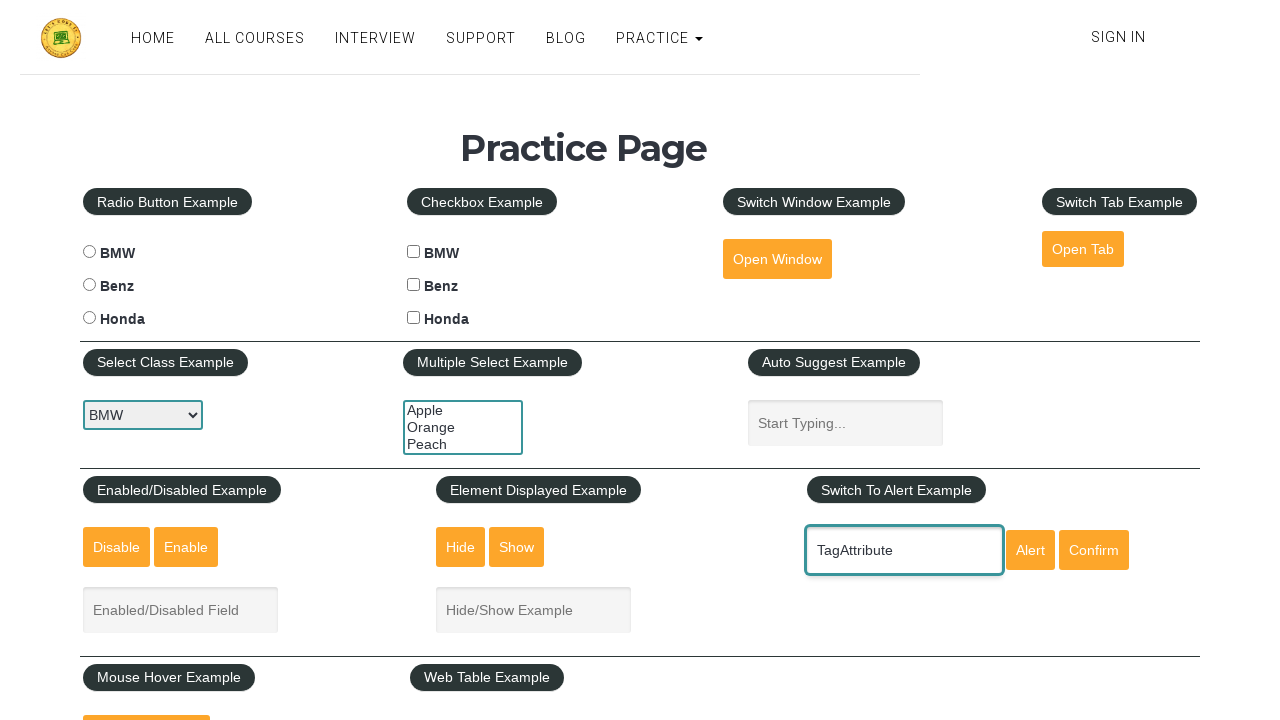